Tests basic browser navigation functionality including page refresh, navigating to a different website (Pro Kabaddi), and using browser back button to return to the original page.

Starting URL: https://www.iplt20.com/auction

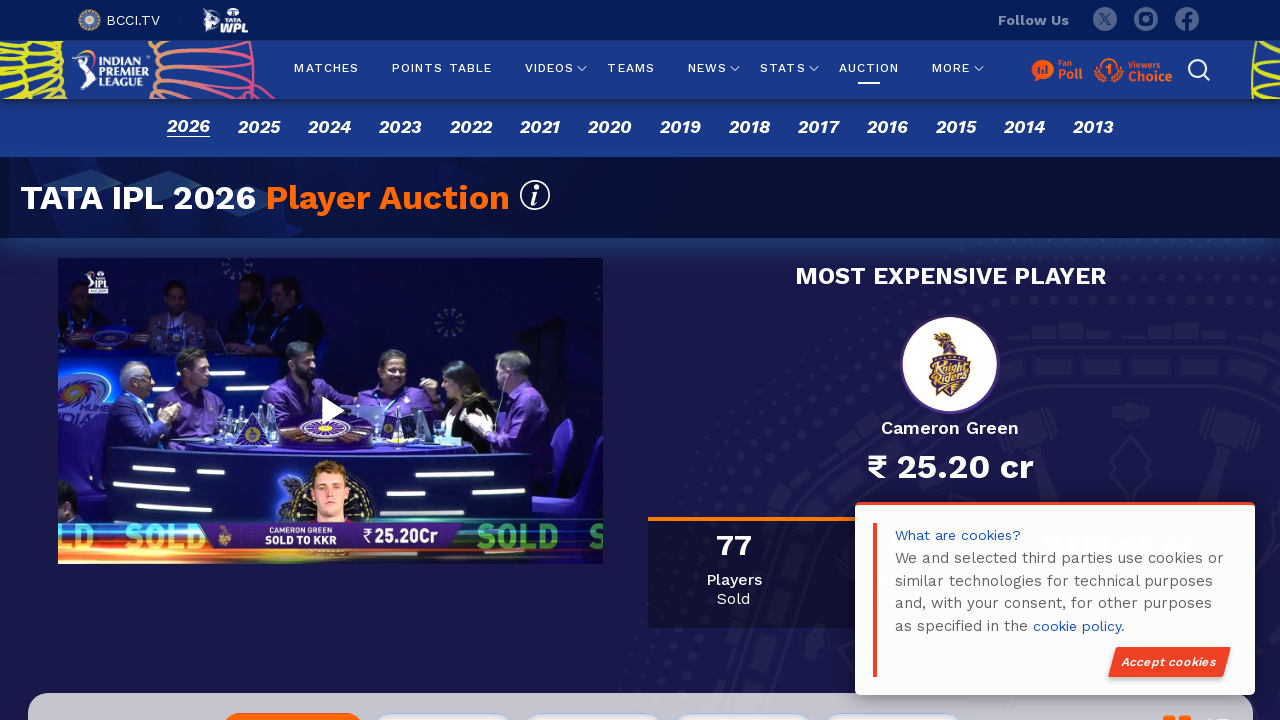

Reloaded the IPL T20 auction page
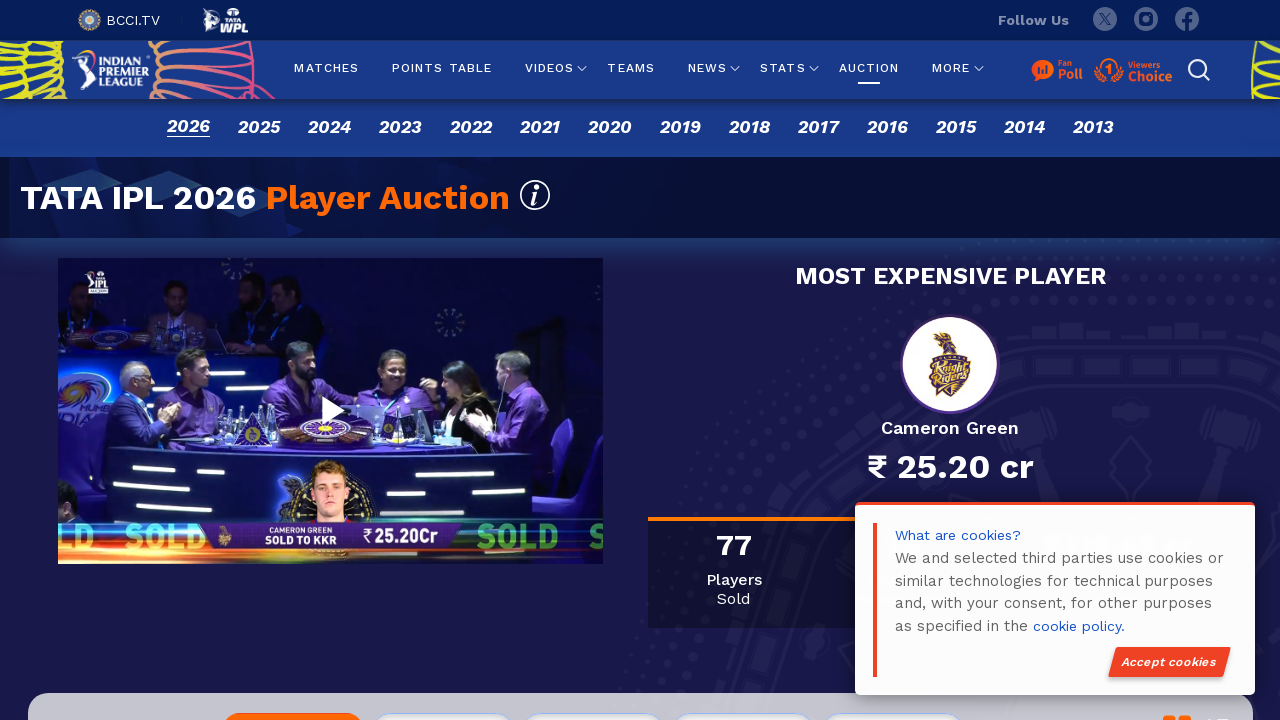

Navigated to current URL to refresh the page
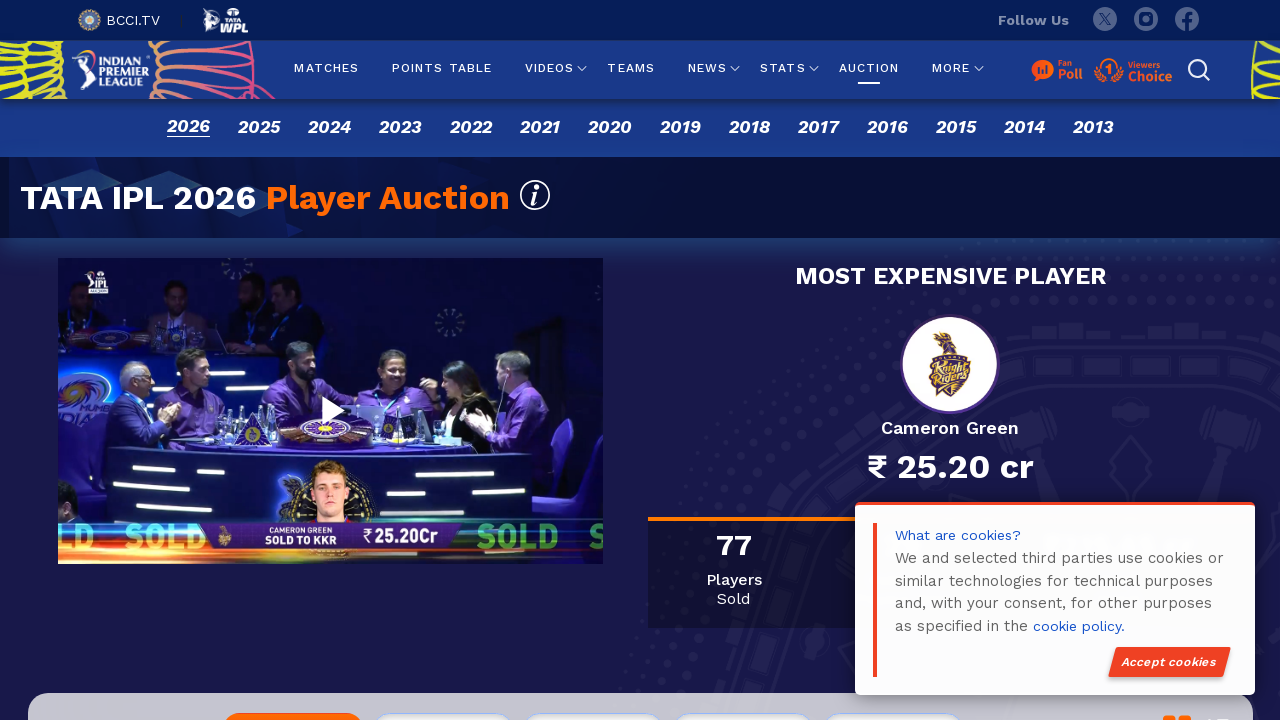

Navigated to Pro Kabaddi website
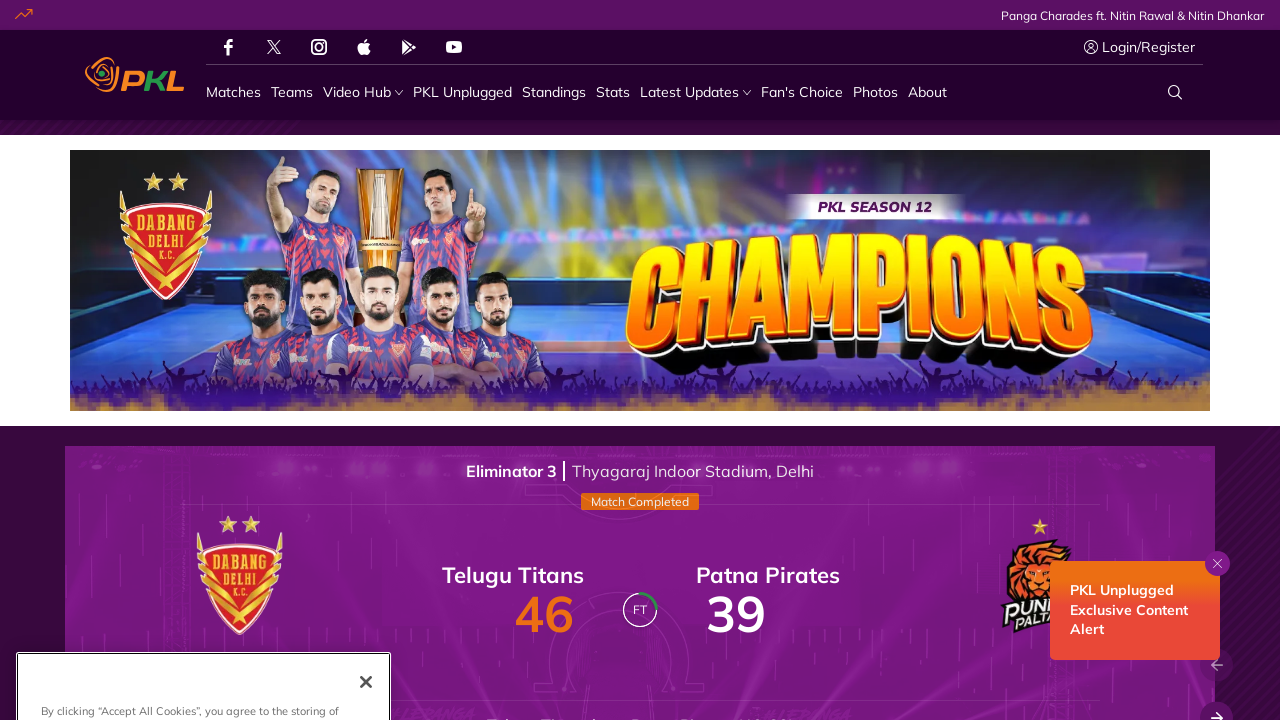

Used browser back button to return to IPL T20 auction page
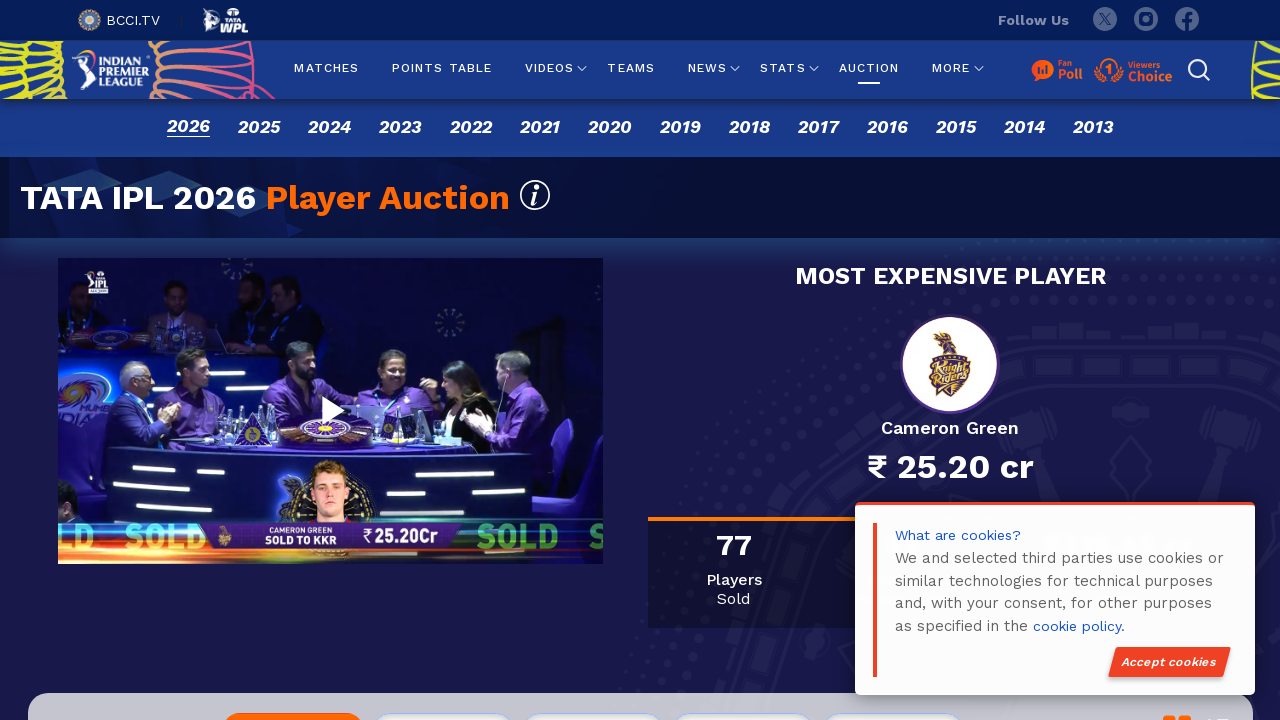

Waited for the original IPL T20 auction page to fully load
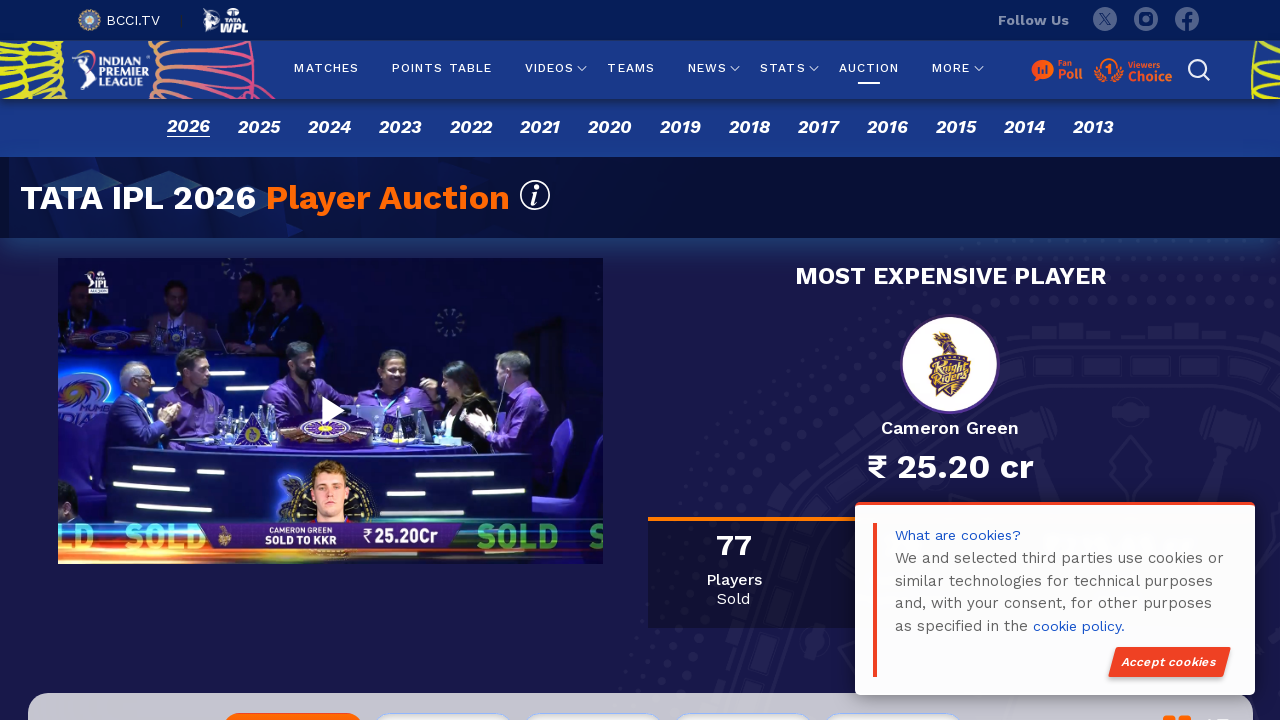

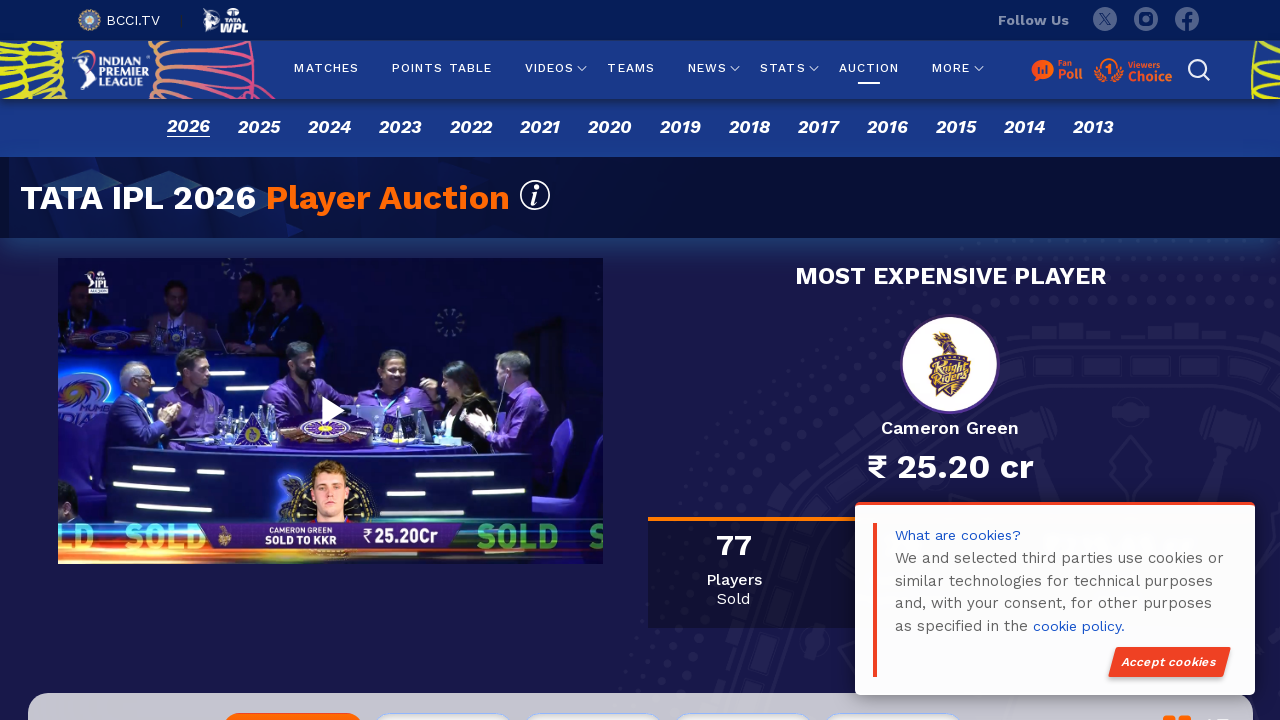